Tests dropdown selection functionality by selecting options using different methods: by index, by value, and by visible text

Starting URL: https://demoqa.com/select-menu

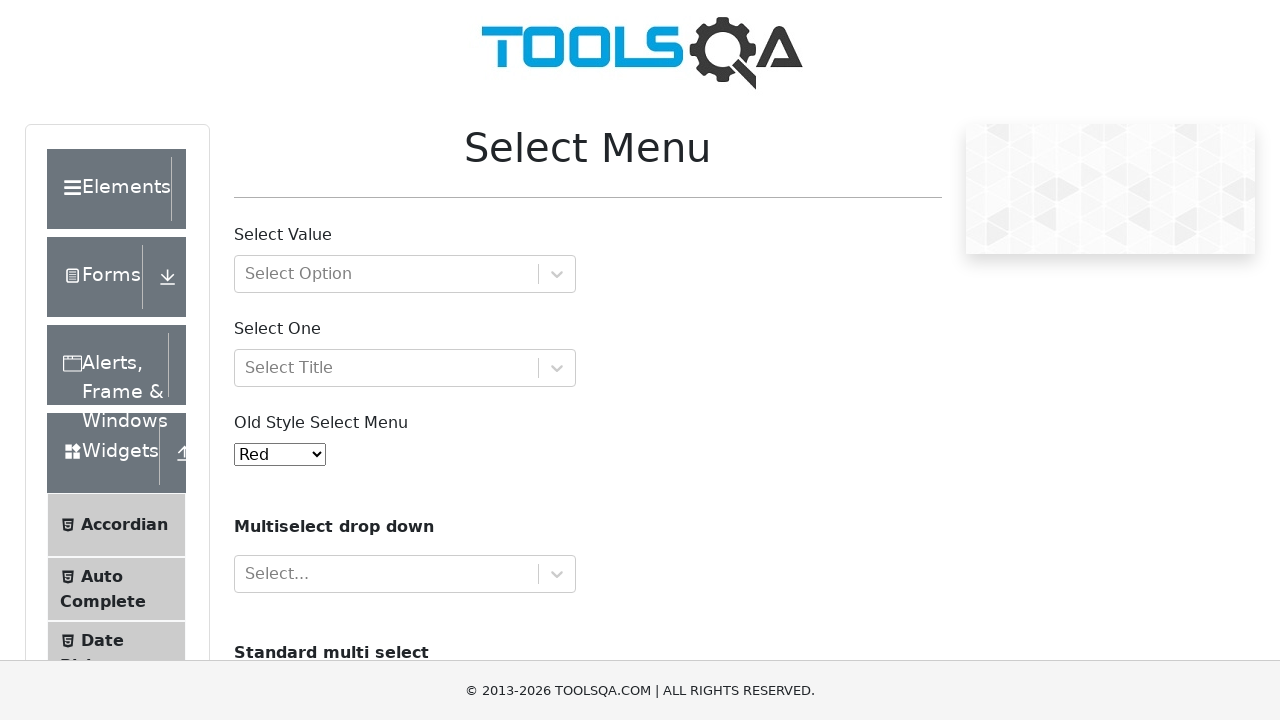

Selected 'Purple' option by index 4 from dropdown on #oldSelectMenu
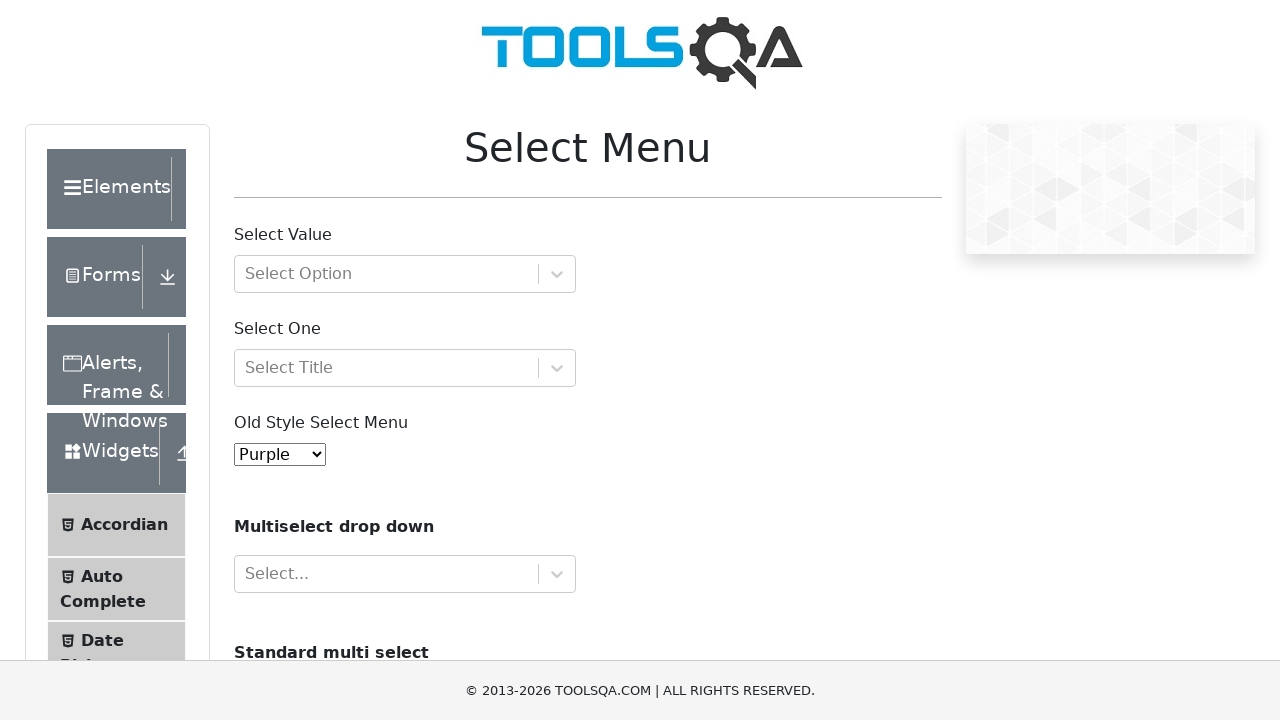

Waited 500ms for selection to render
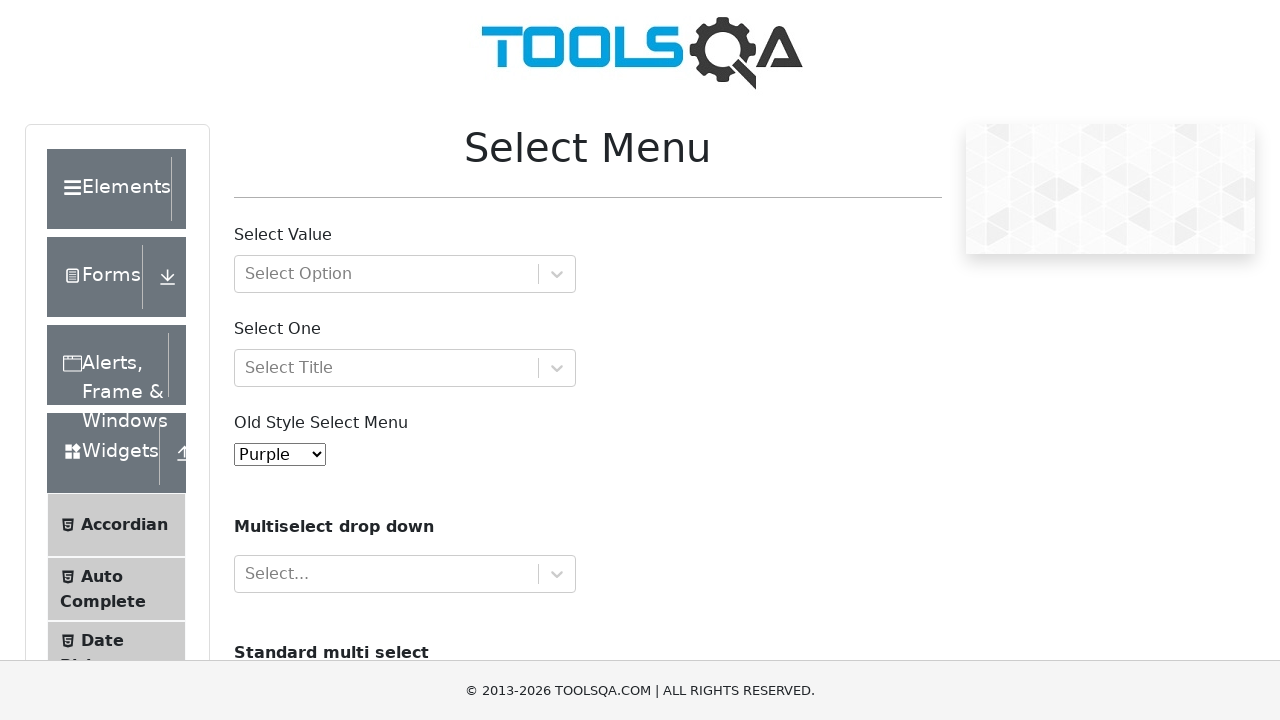

Selected option with value 'red' from dropdown on #oldSelectMenu
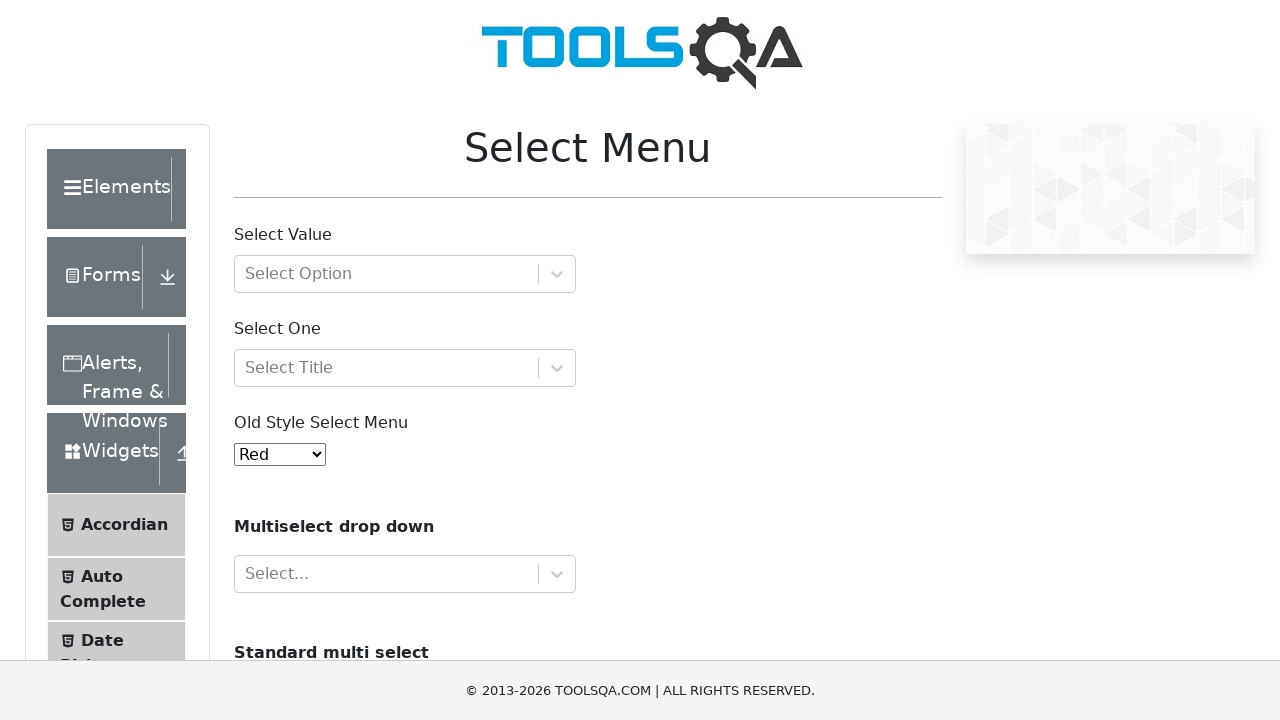

Waited 500ms for selection to render
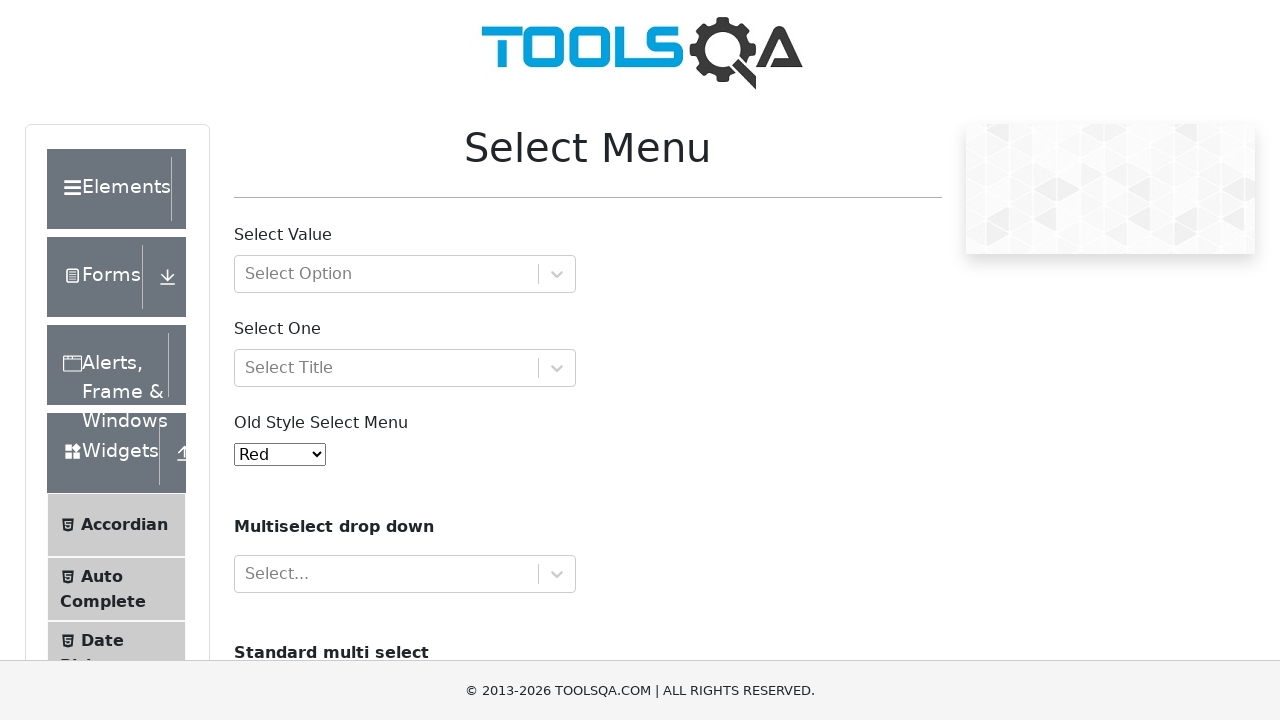

Selected 'Magenta' option by visible text from dropdown on #oldSelectMenu
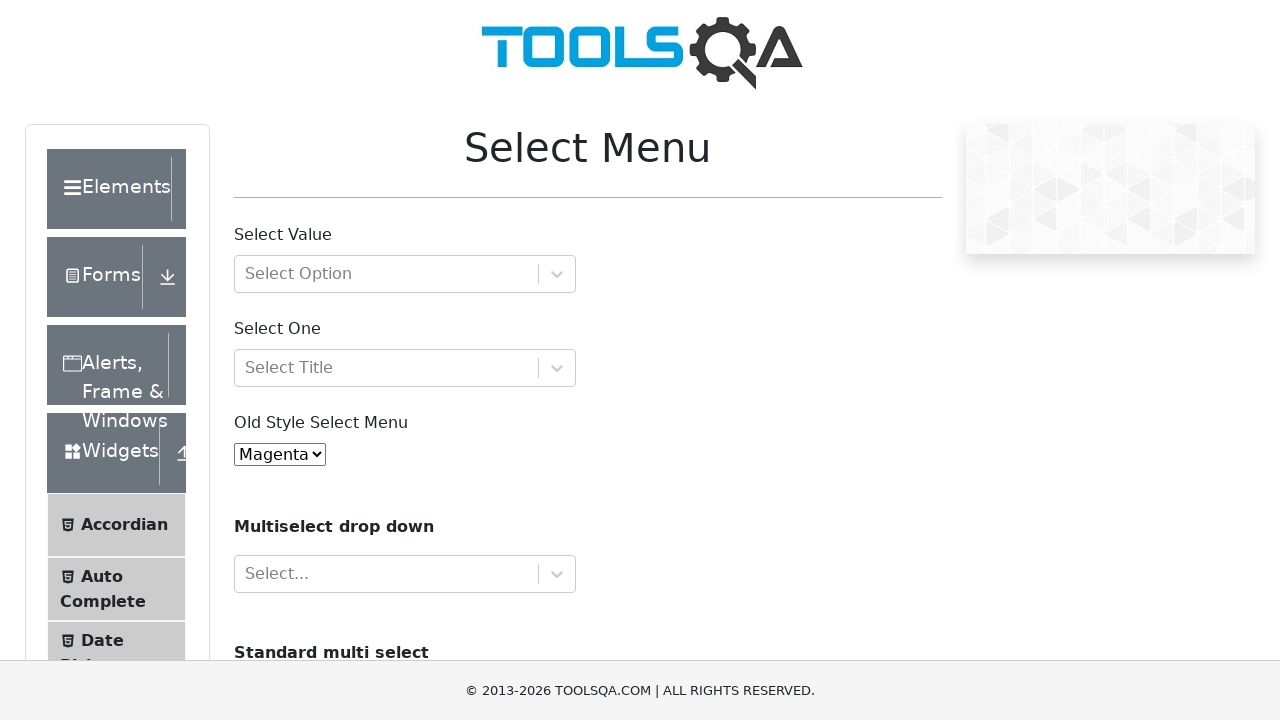

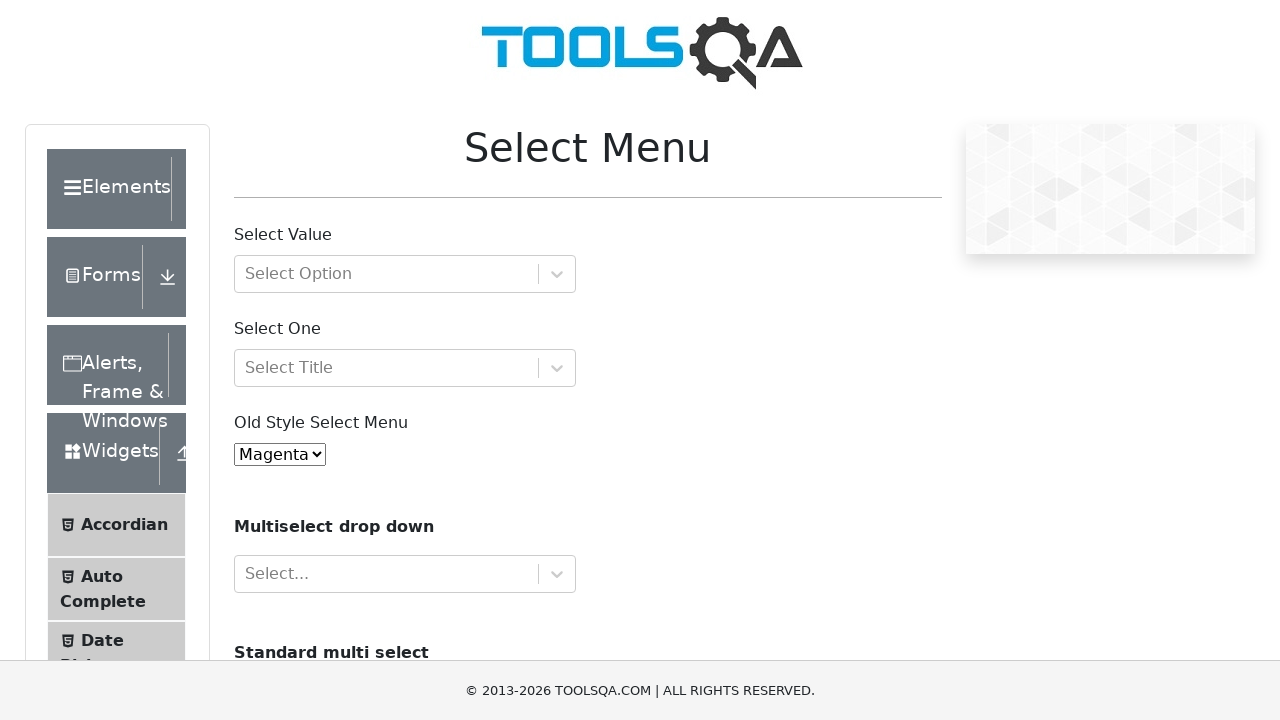